Tests URL links by clicking on two different links and verifying navigation.

Starting URL: https://seleniumbase.io/demo_page

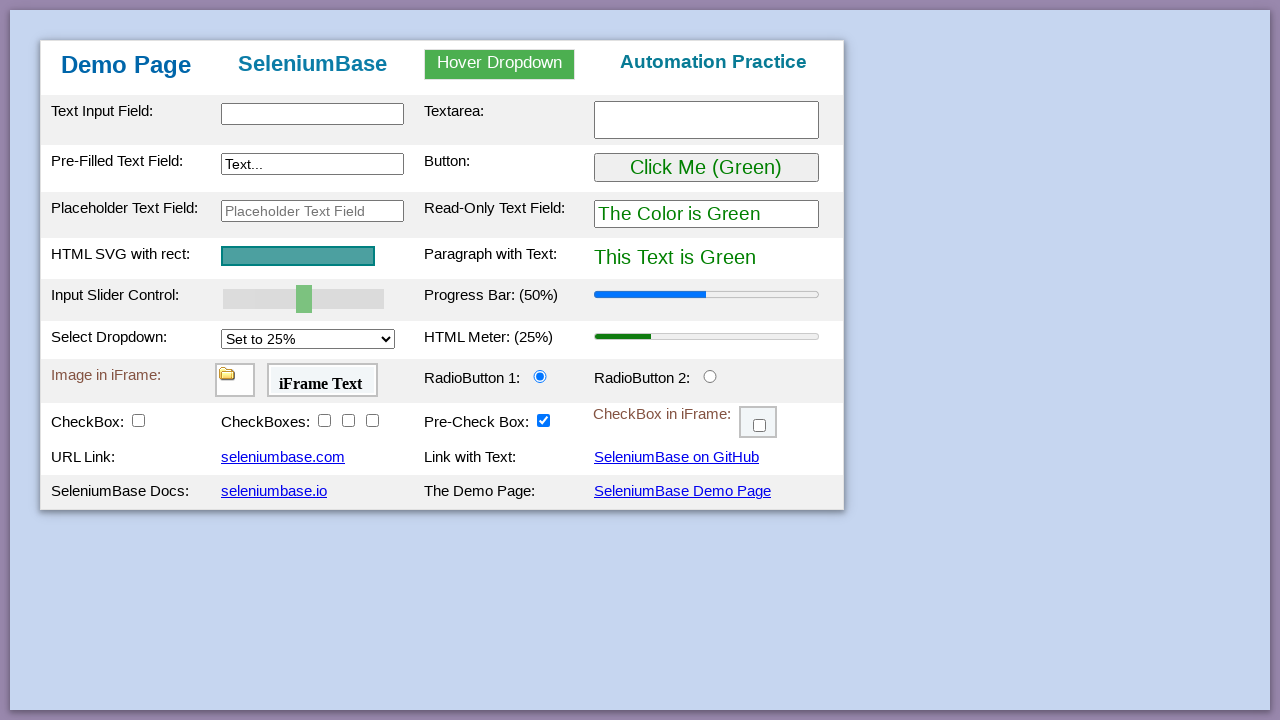

Waited for page table body to load
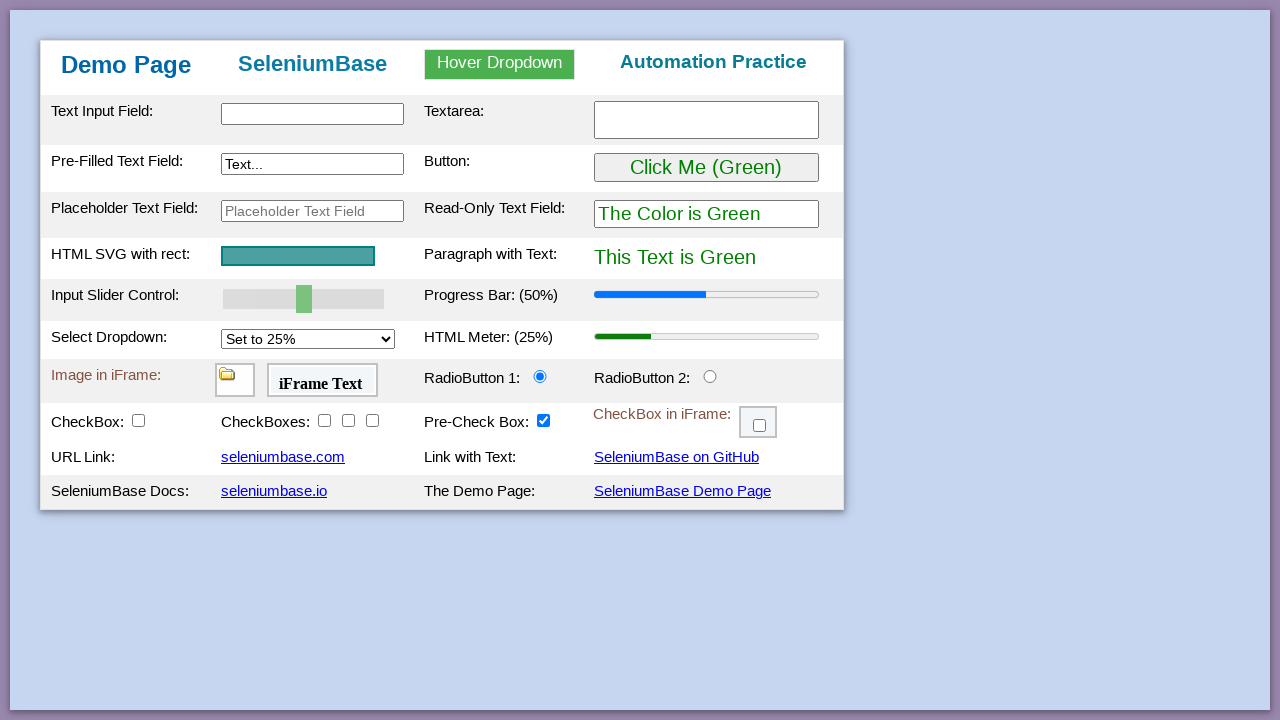

Clicked first link (myLink1) at (283, 457) on #myLink1
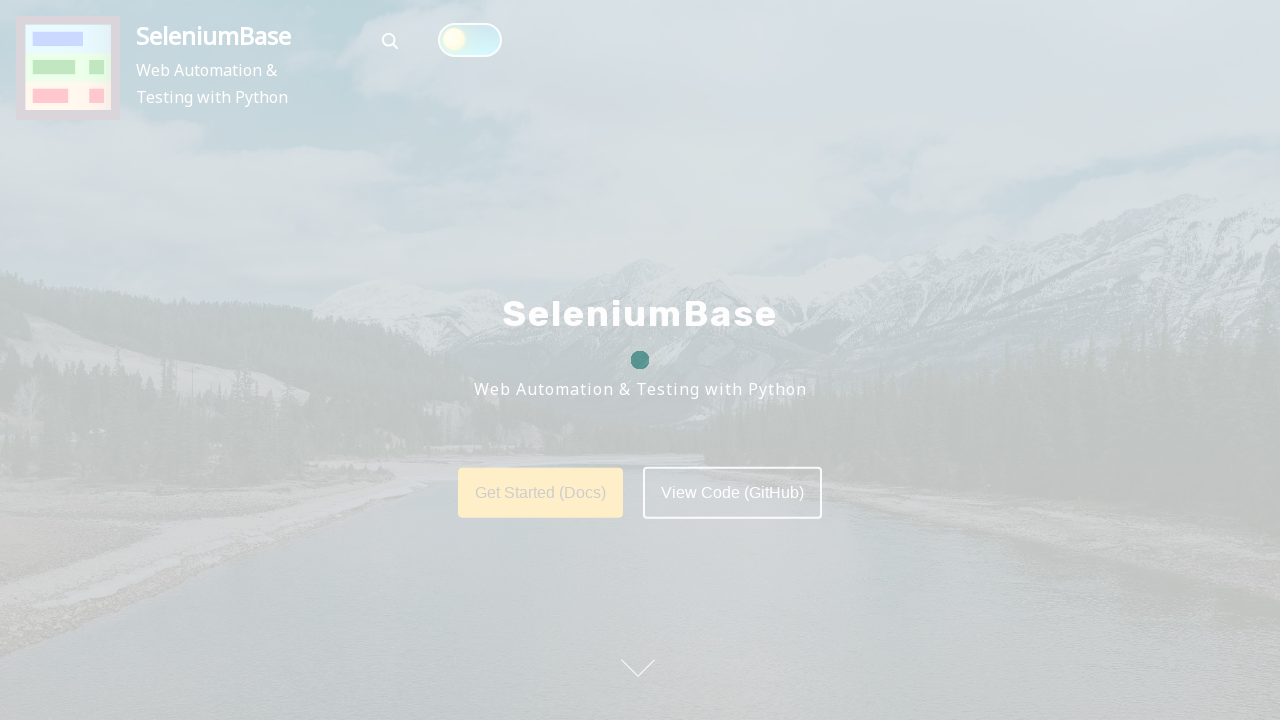

Navigated to seleniumbase.com URL
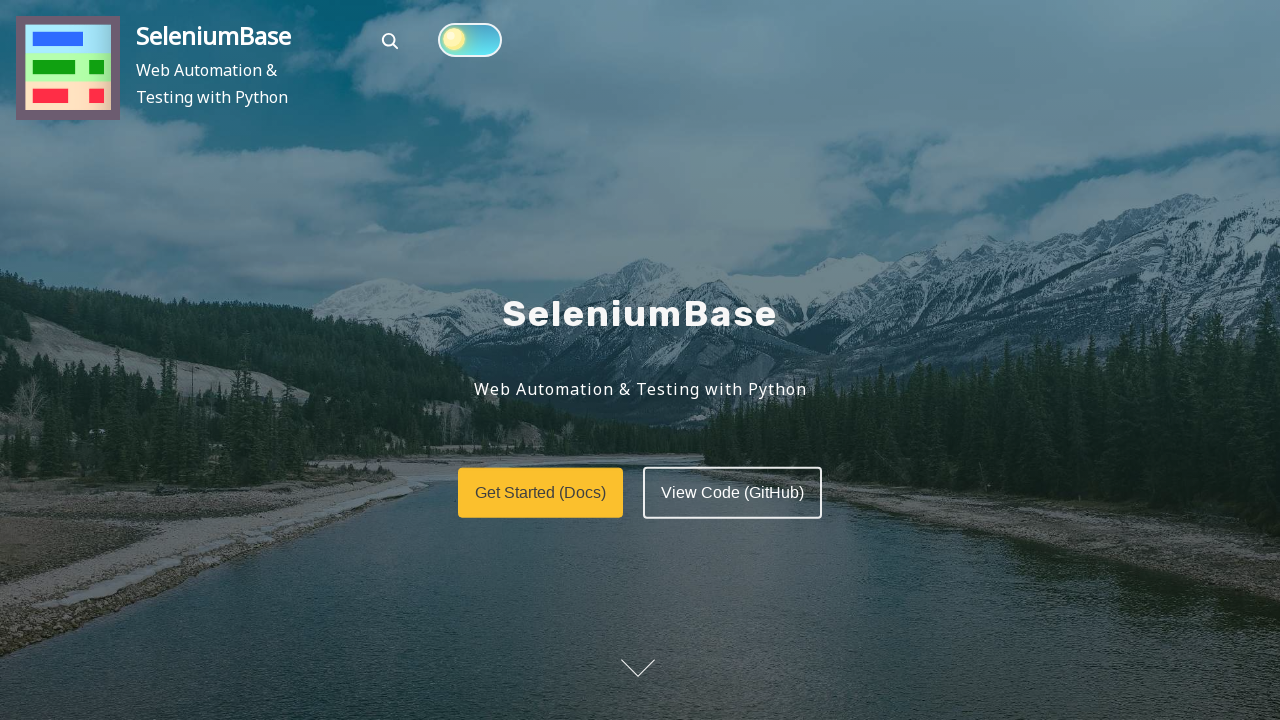

Navigated back to demo page
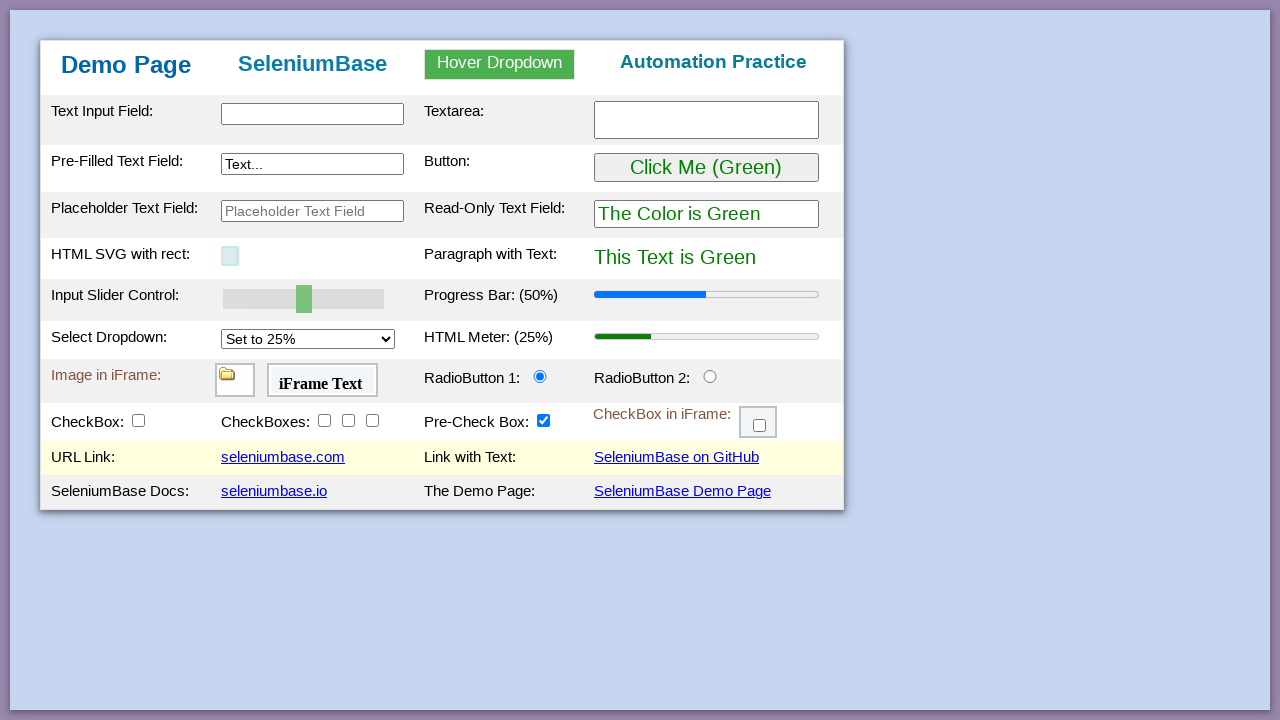

Clicked second link (myLink3) at (274, 491) on #myLink3
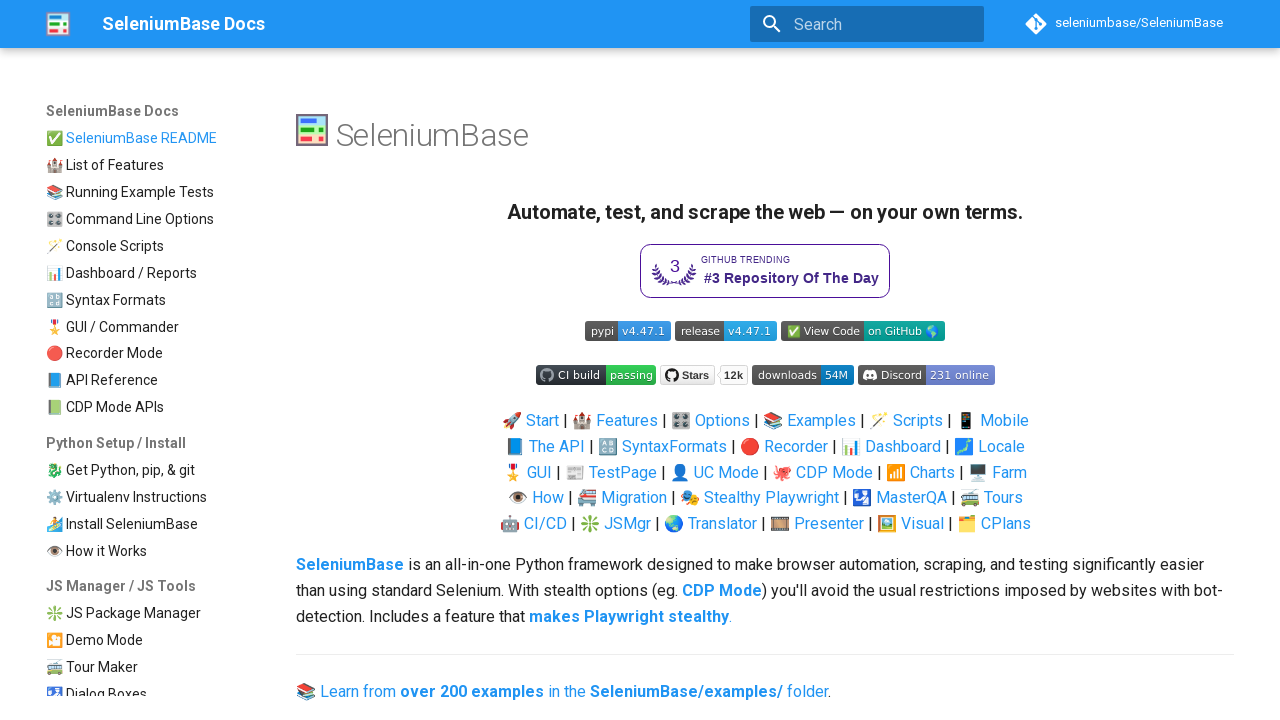

Navigated to seleniumbase.io URL
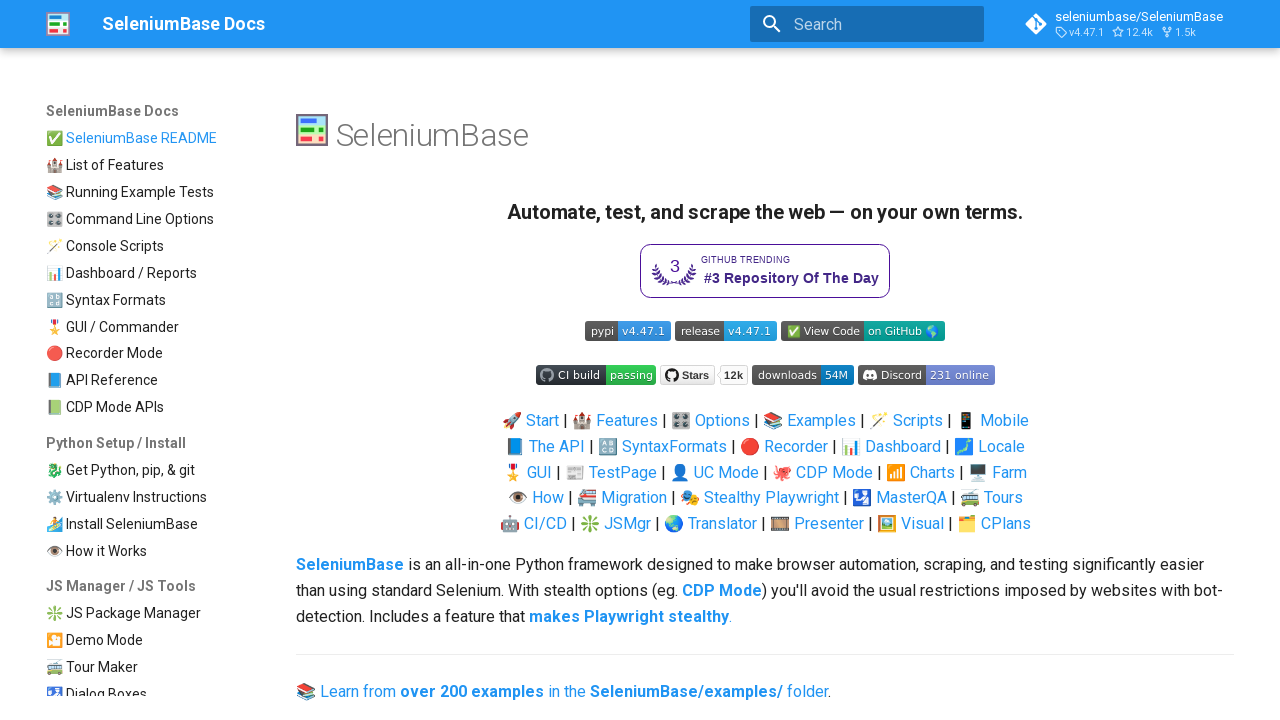

Navigated back to demo page
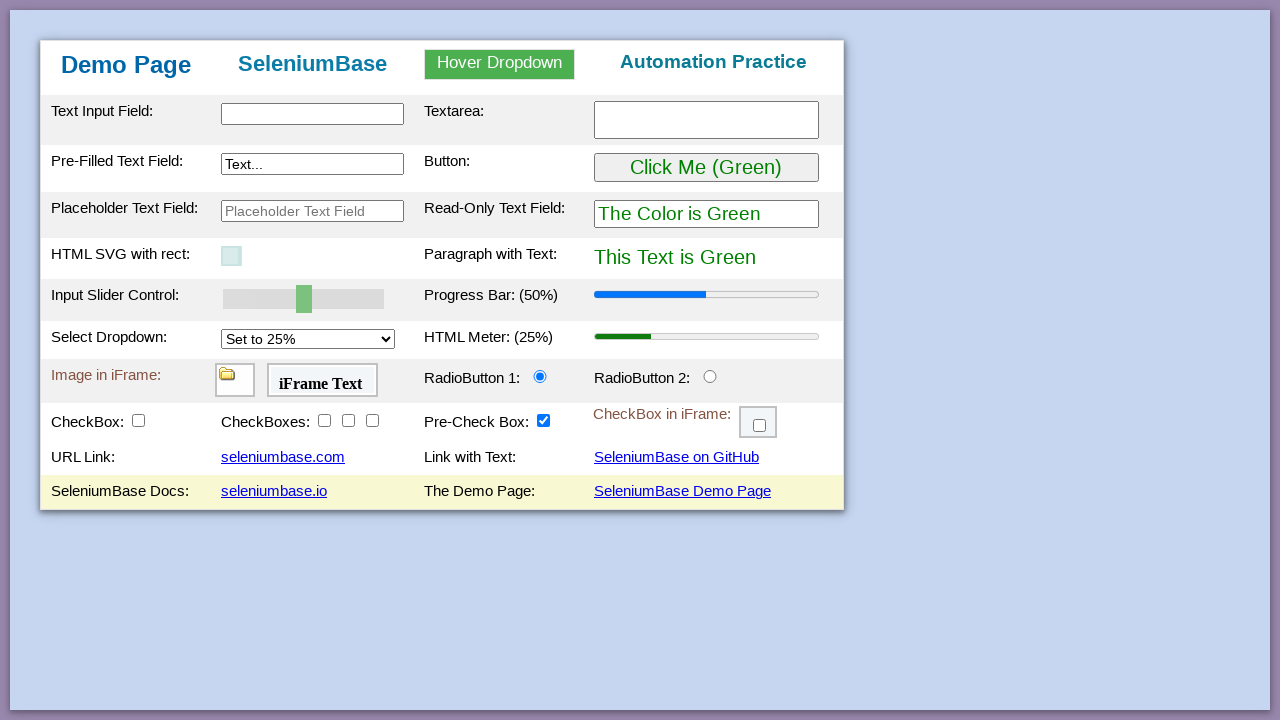

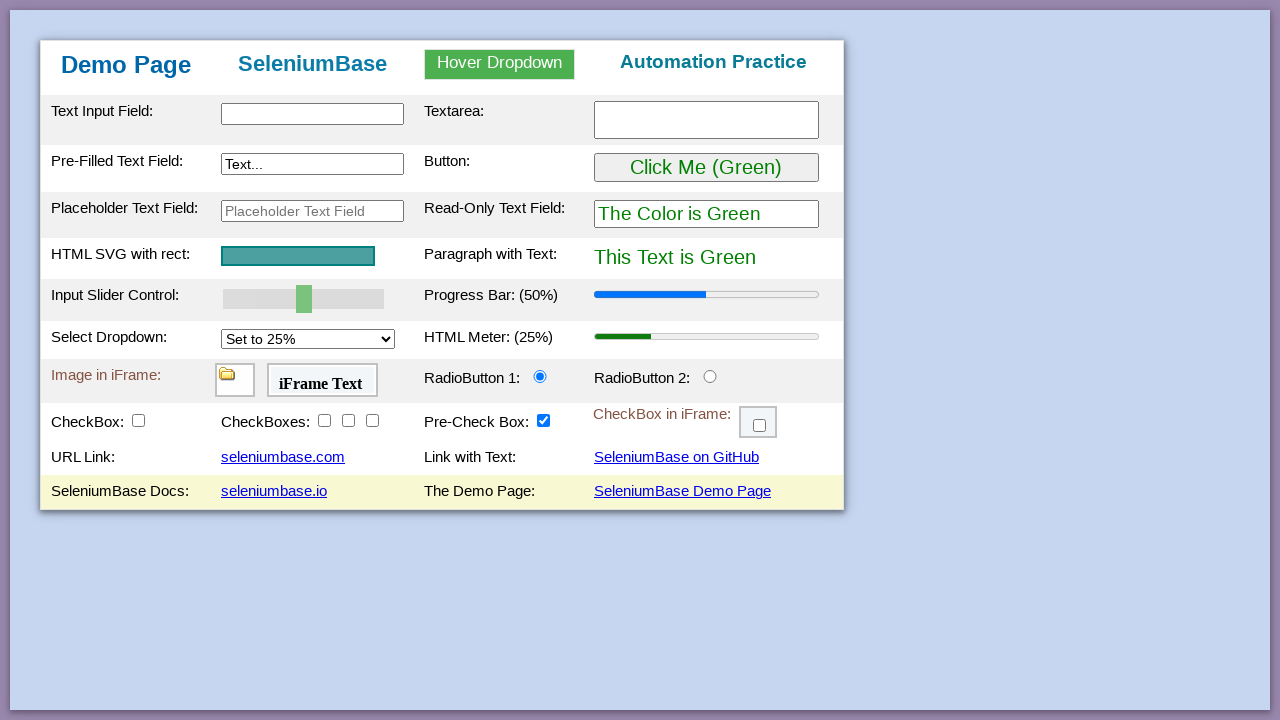